Waits for a price to reach a specific value, clicks a button, then solves a mathematical problem and submits the answer

Starting URL: http://suninjuly.github.io/explicit_wait2.html

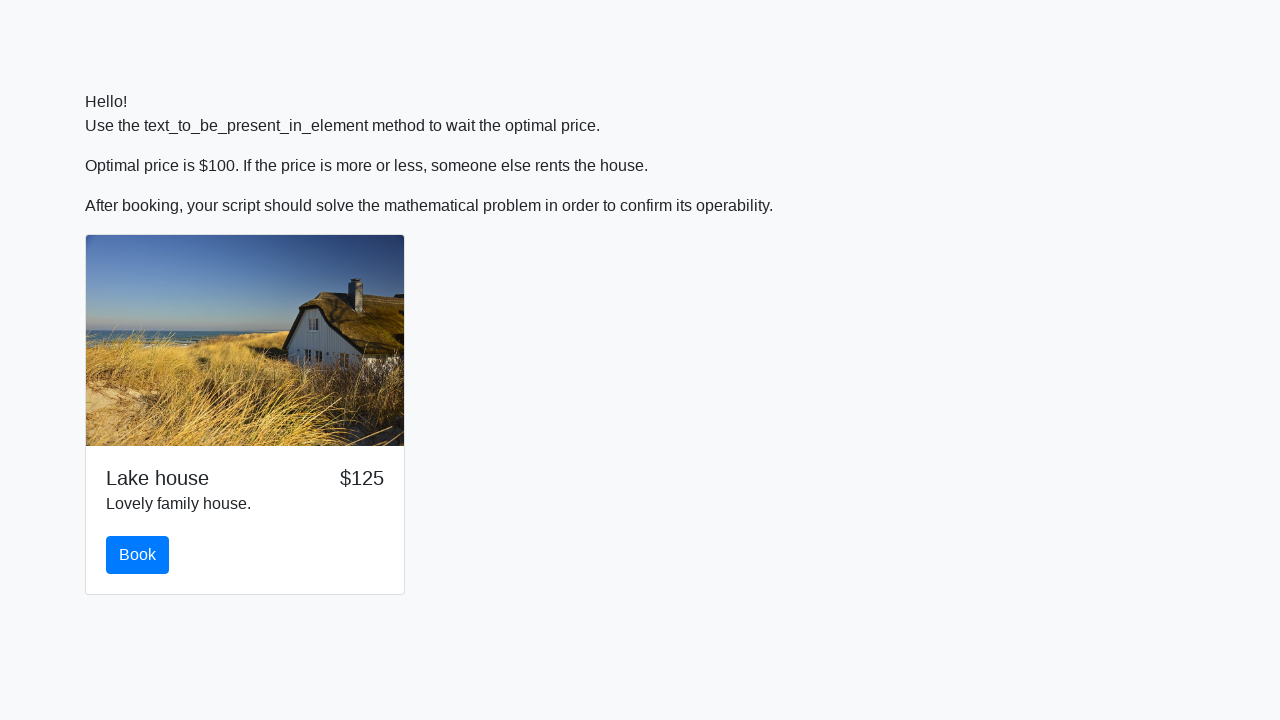

Waited for price to reach $100
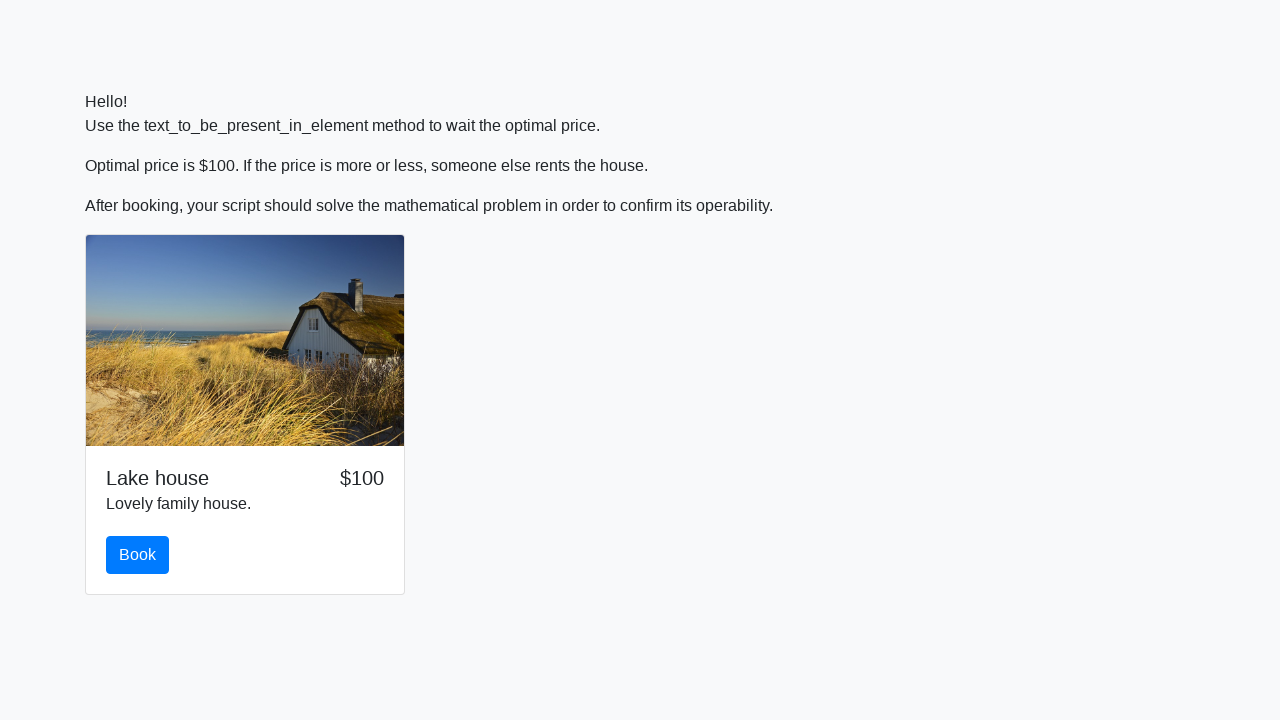

Clicked the book button at (138, 555) on #book
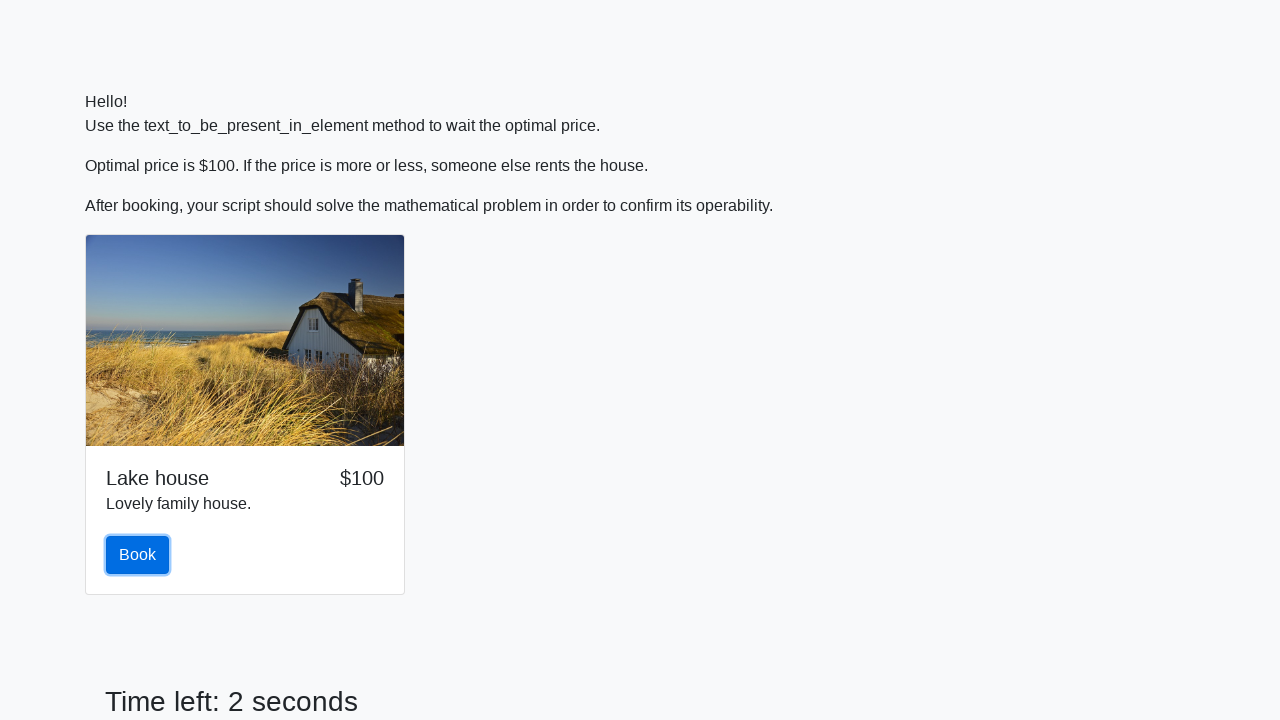

Retrieved input value: 971
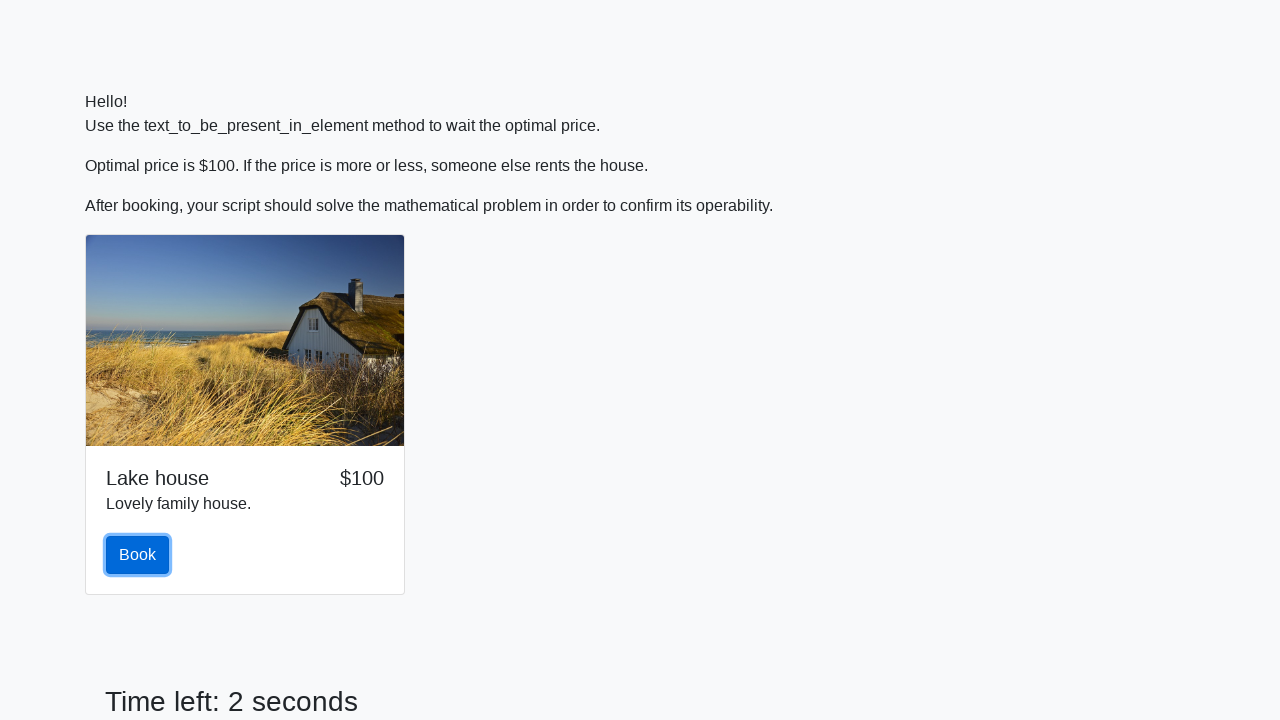

Calculated answer using formula: 1.0797949708138432
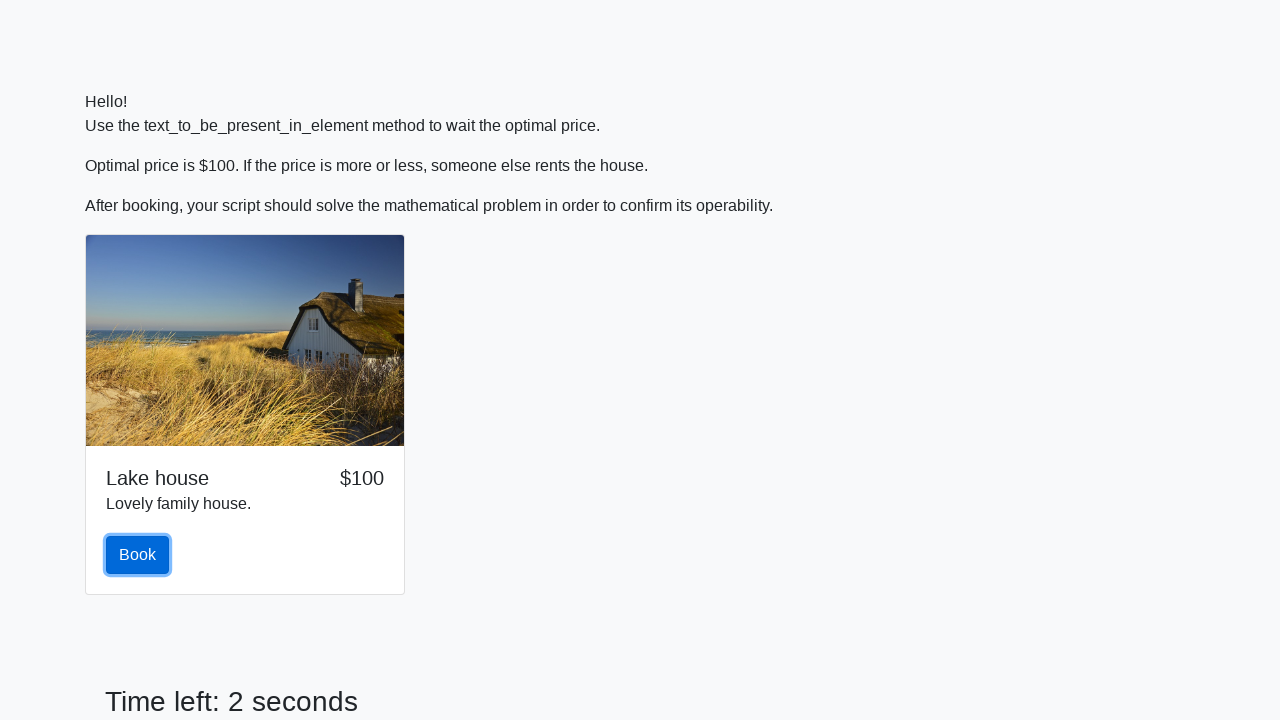

Filled answer field with: 1.0797949708138432 on #answer
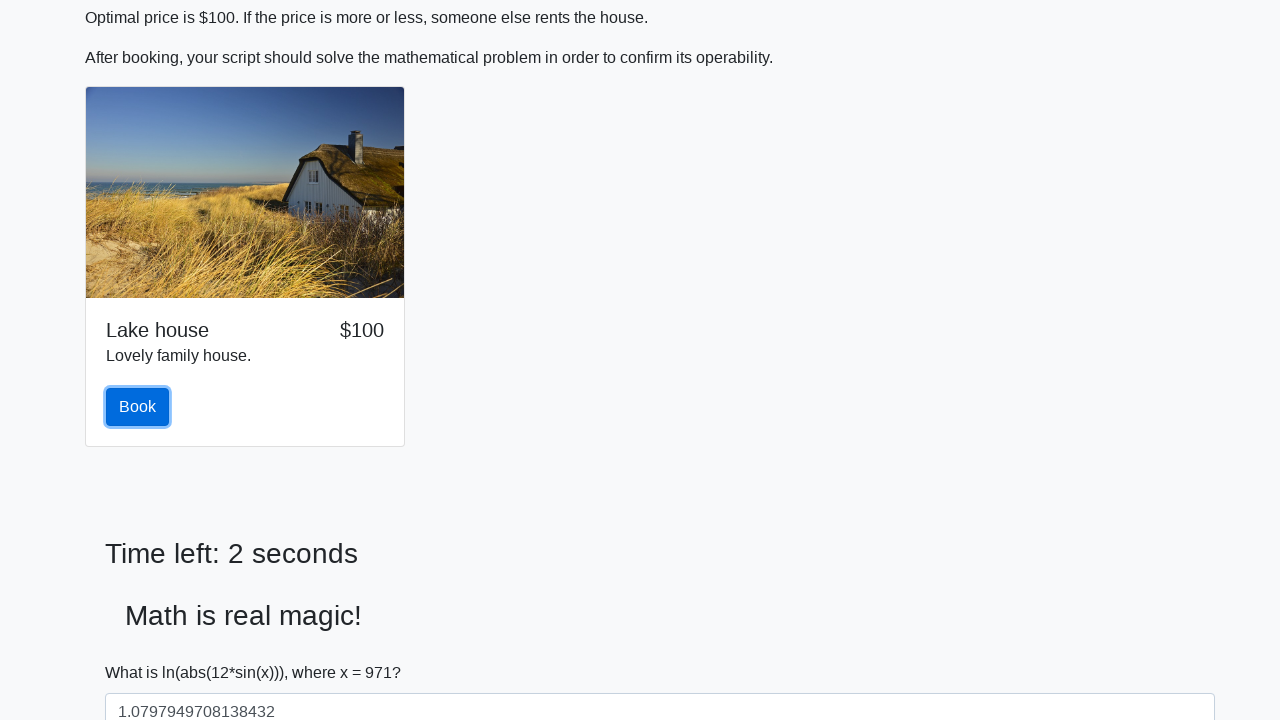

Clicked solve button to submit answer at (143, 651) on #solve
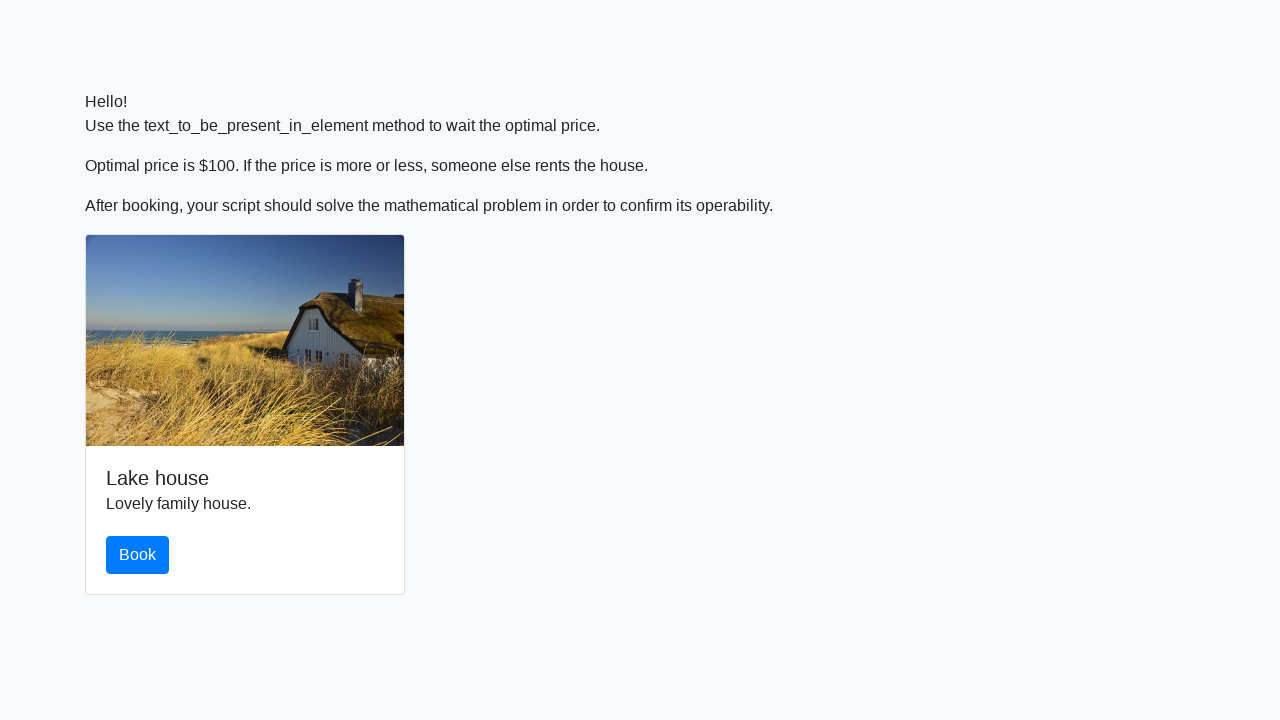

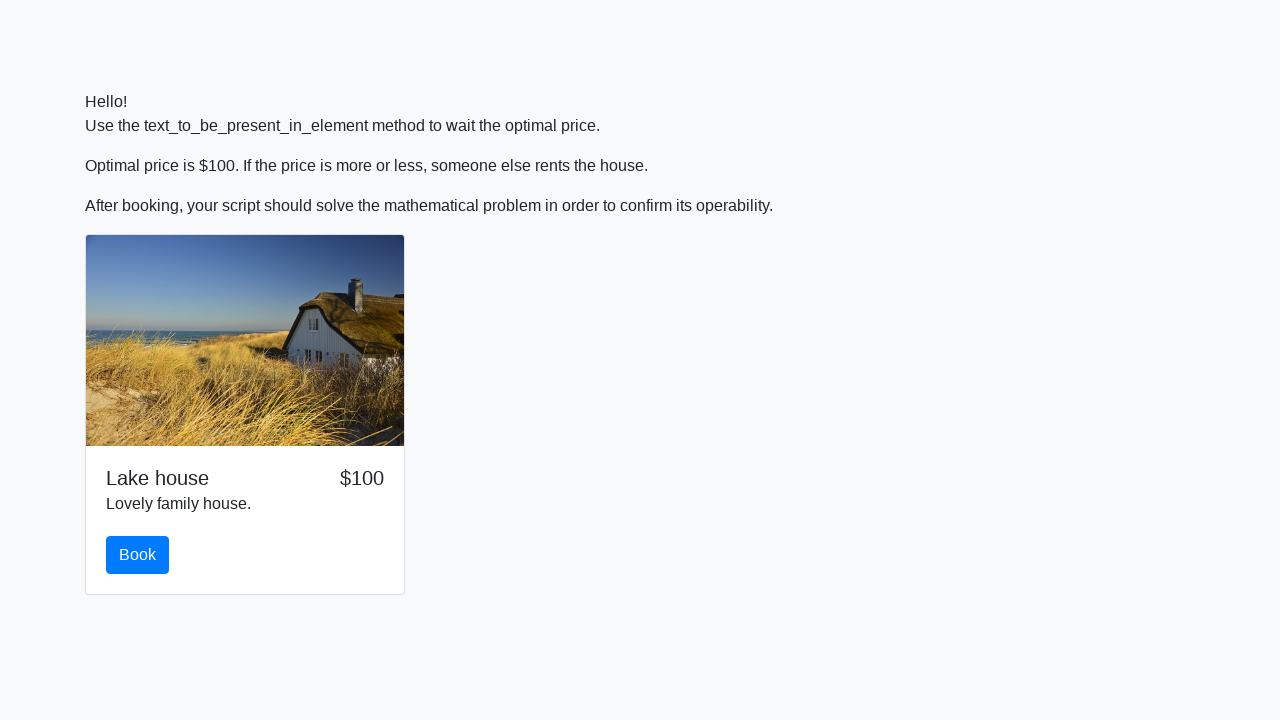